Tests navigation to the registration page by clicking on the registration link from the Koel app homepage

Starting URL: https://qa.koel.app/

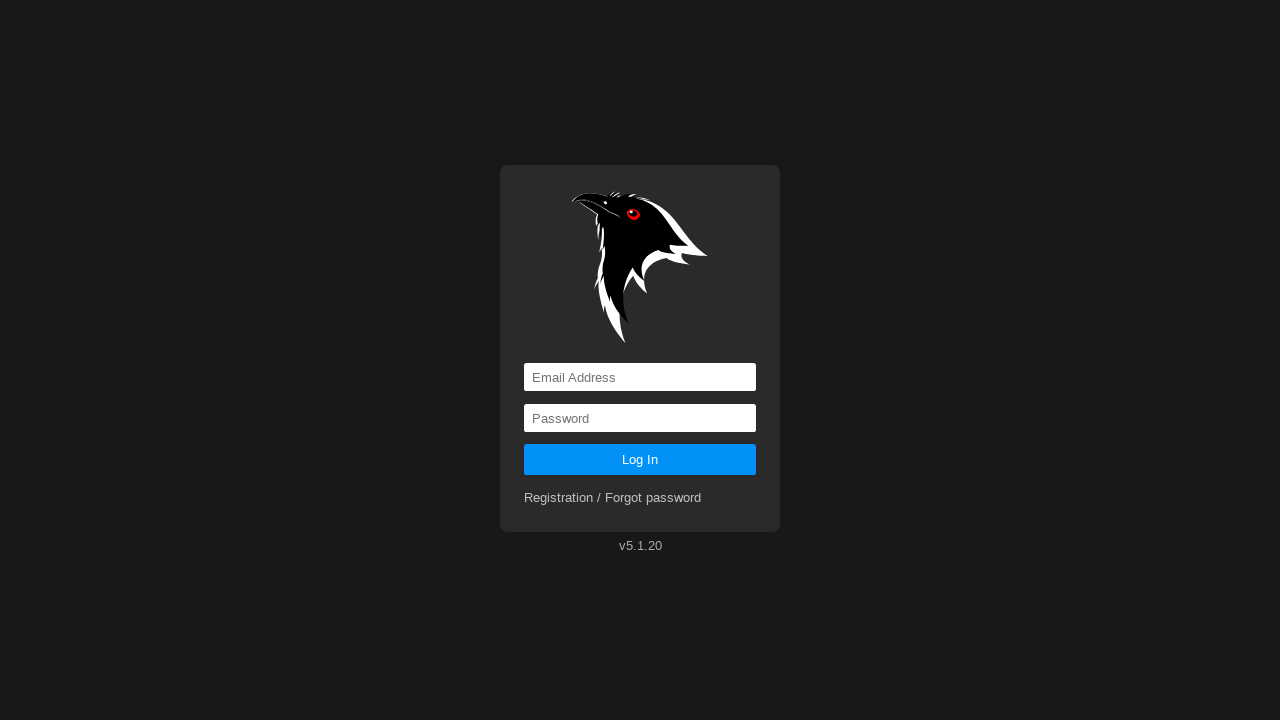

Verified current URL is https://qa.koel.app/
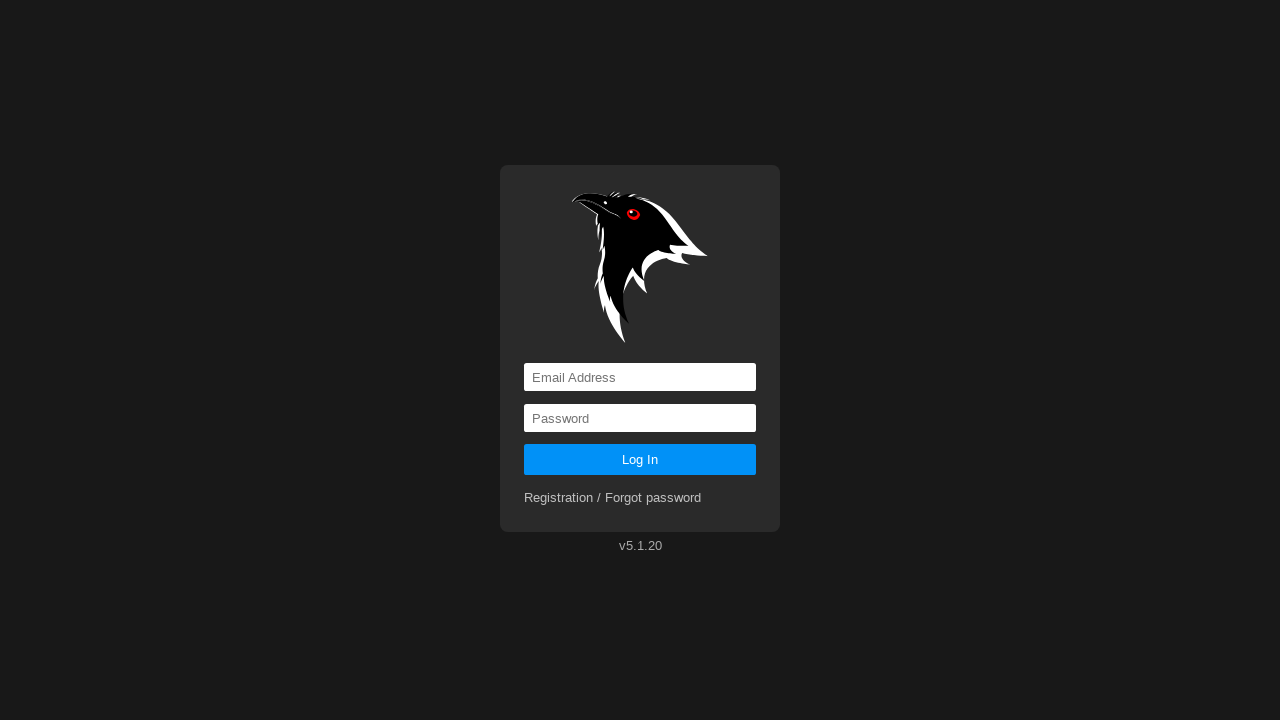

Clicked on registration link at (613, 498) on a[href='registration']
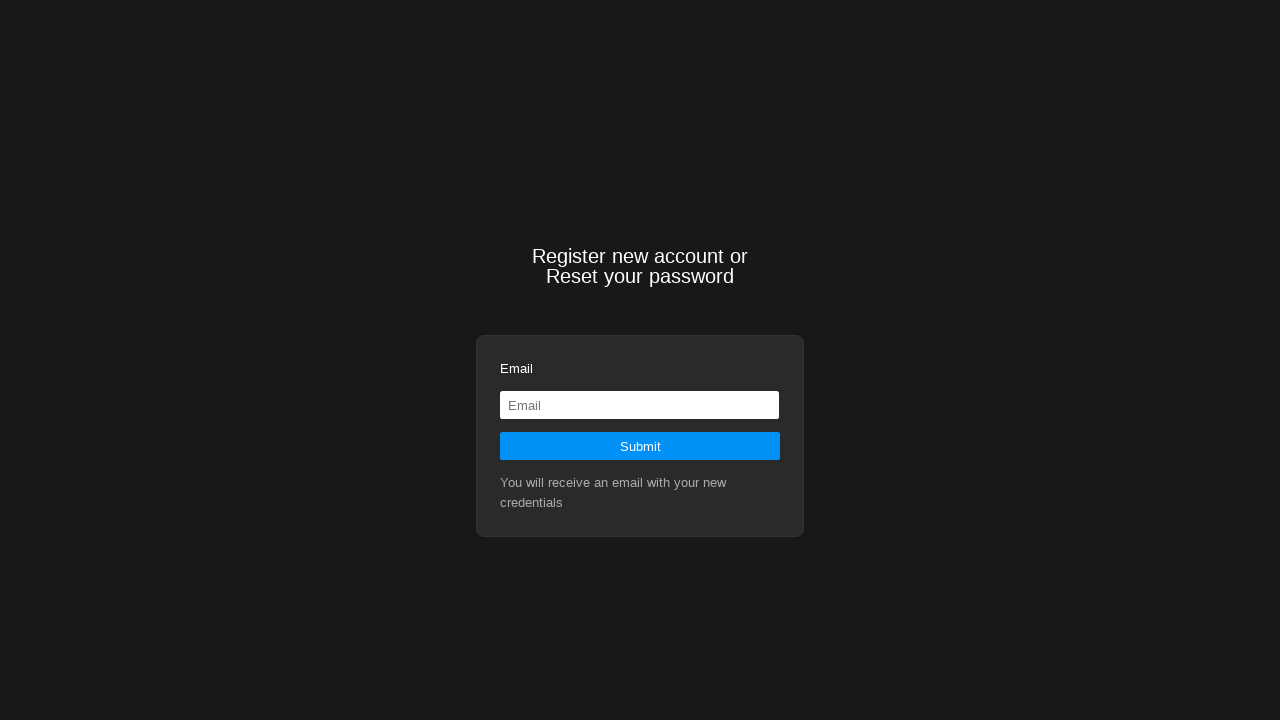

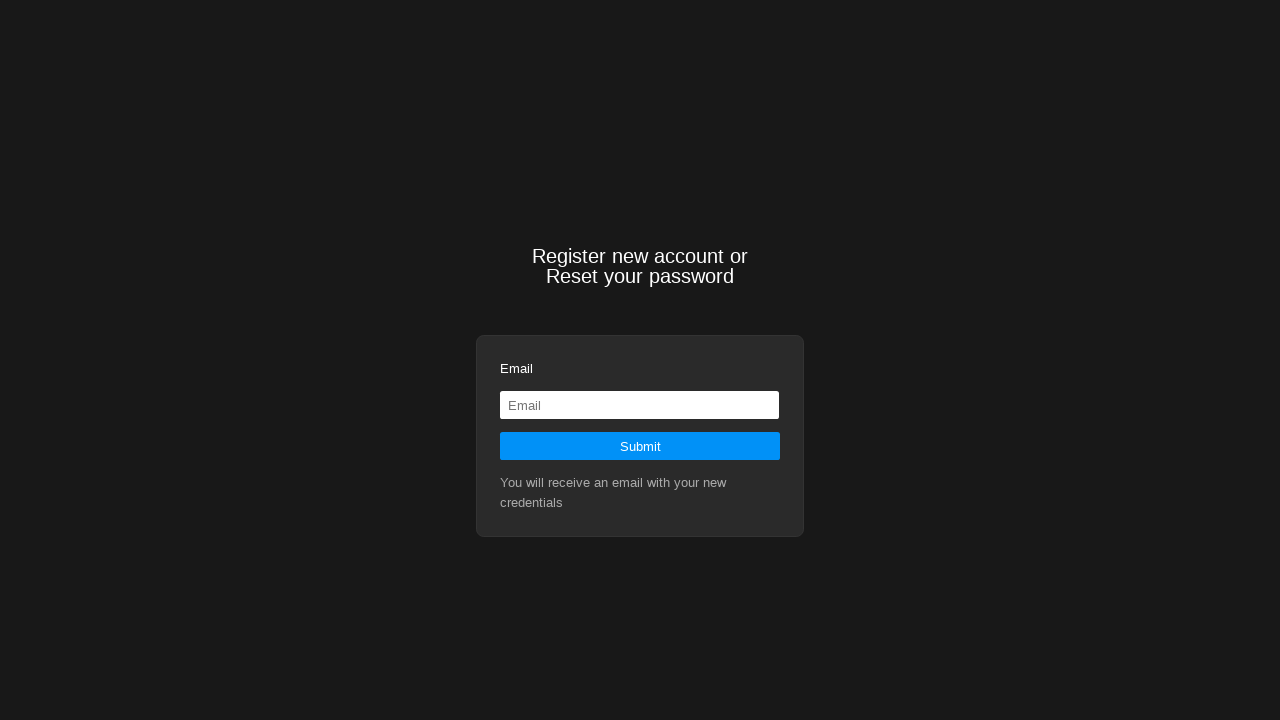